Tests alert handling by clicking a button that triggers an alert and then accepting it

Starting URL: https://formy-project.herokuapp.com/switch-window

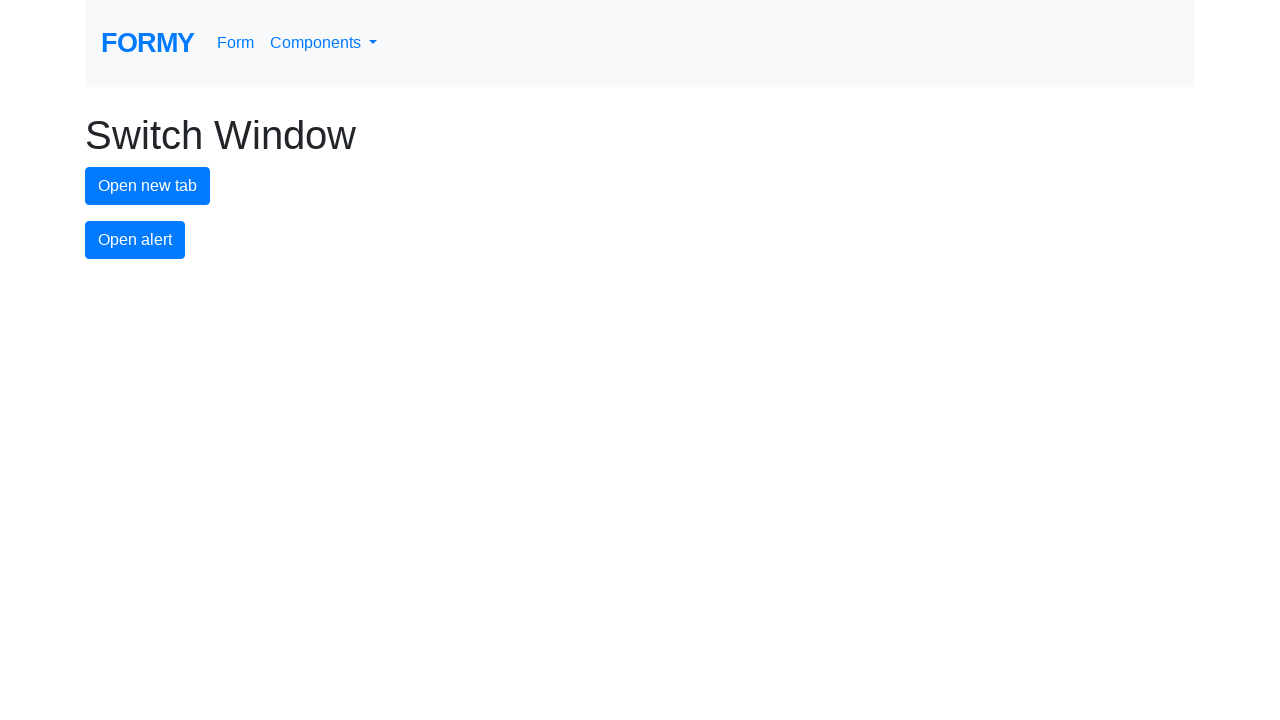

Clicked alert button to trigger alert at (135, 240) on #alert-button
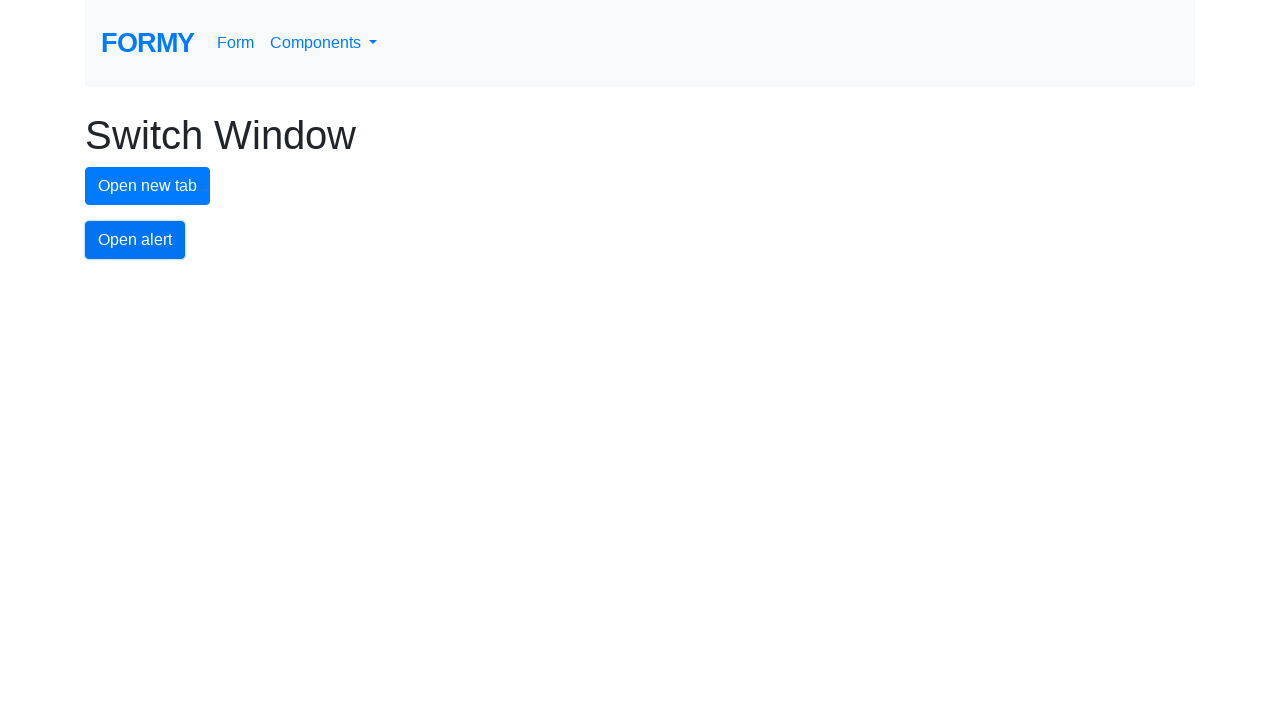

Set up dialog handler to accept alerts
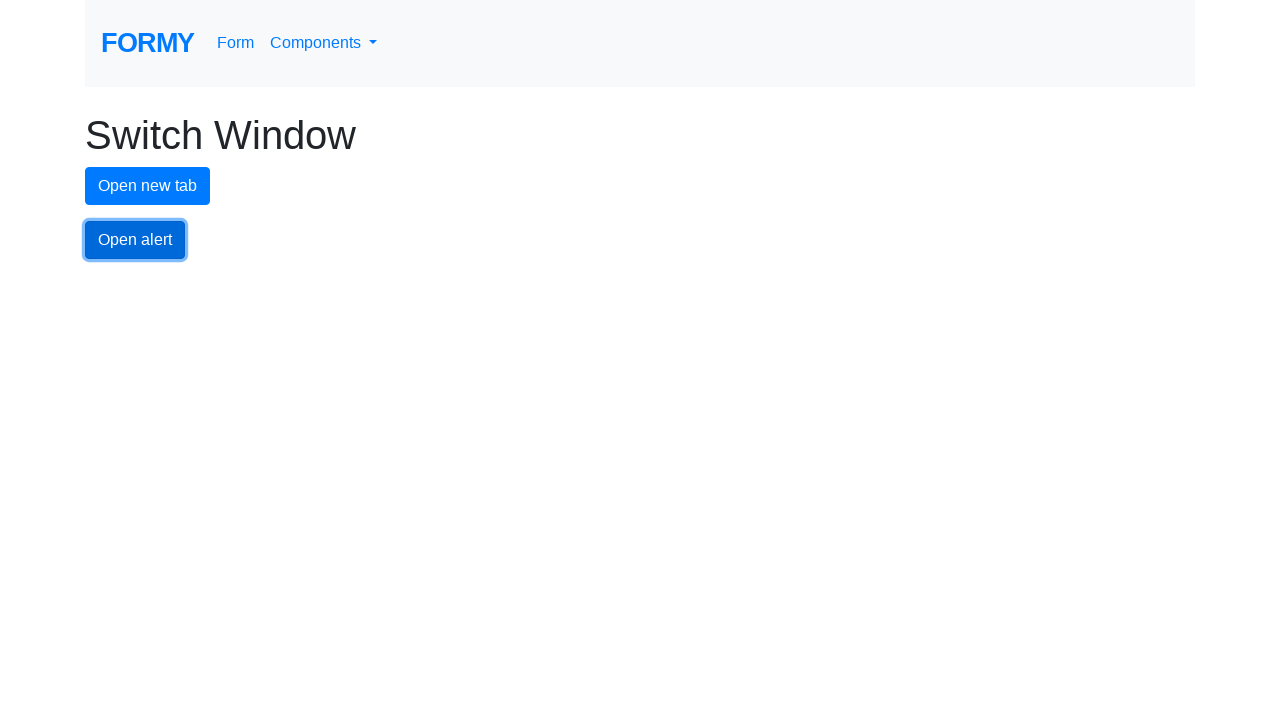

Evaluated JavaScript to trigger pending dialogs
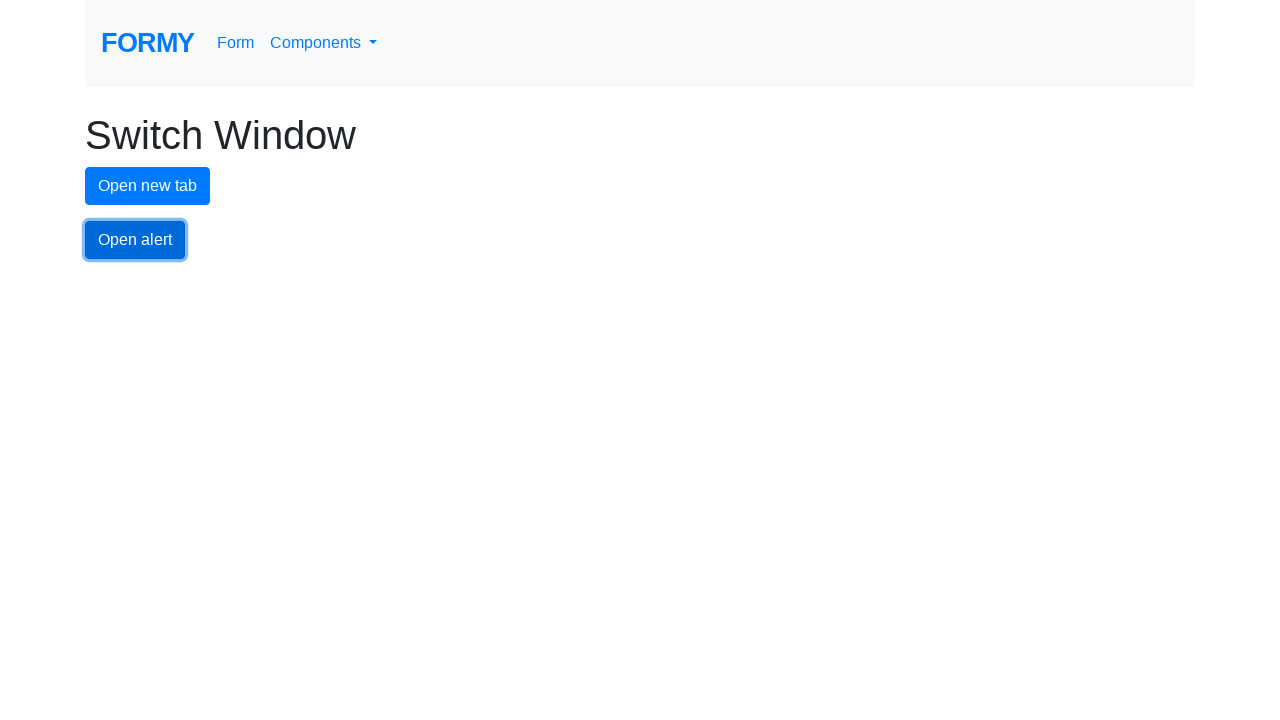

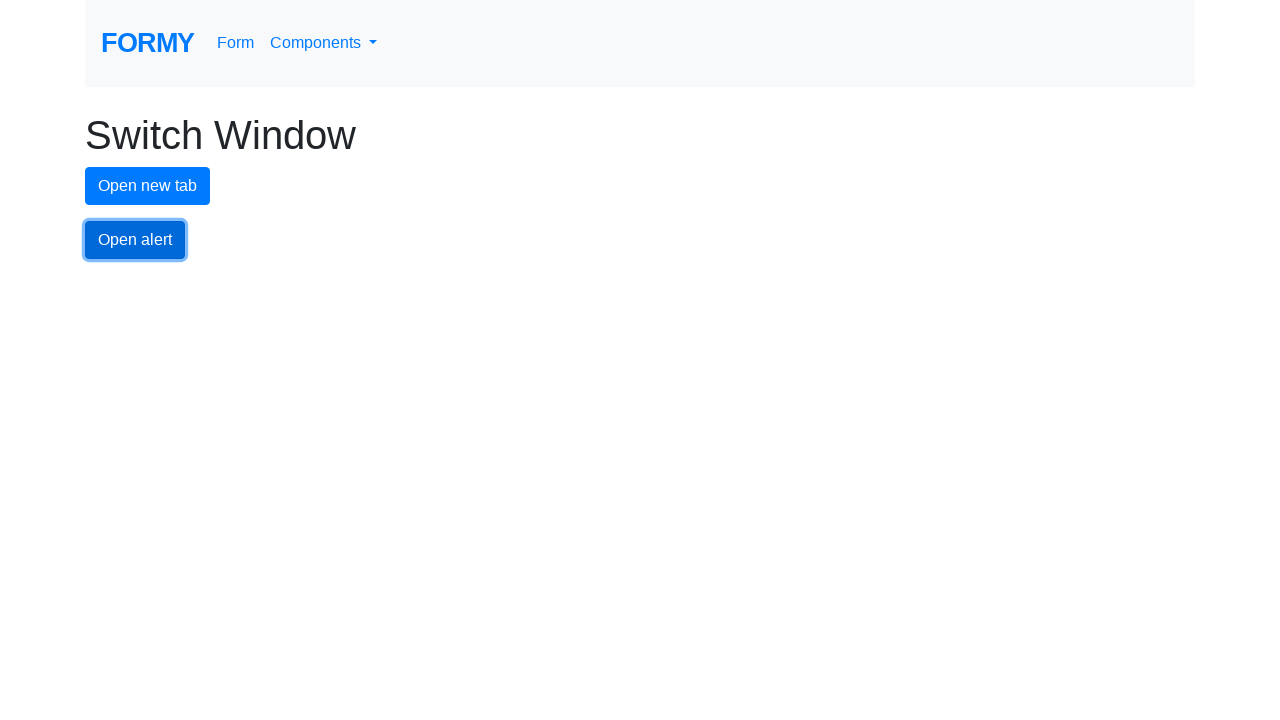